Tests keyboard input functionality by sending different keys (ENTER and SPACE) and verifying the displayed result

Starting URL: https://the-internet.herokuapp.com/key_presses

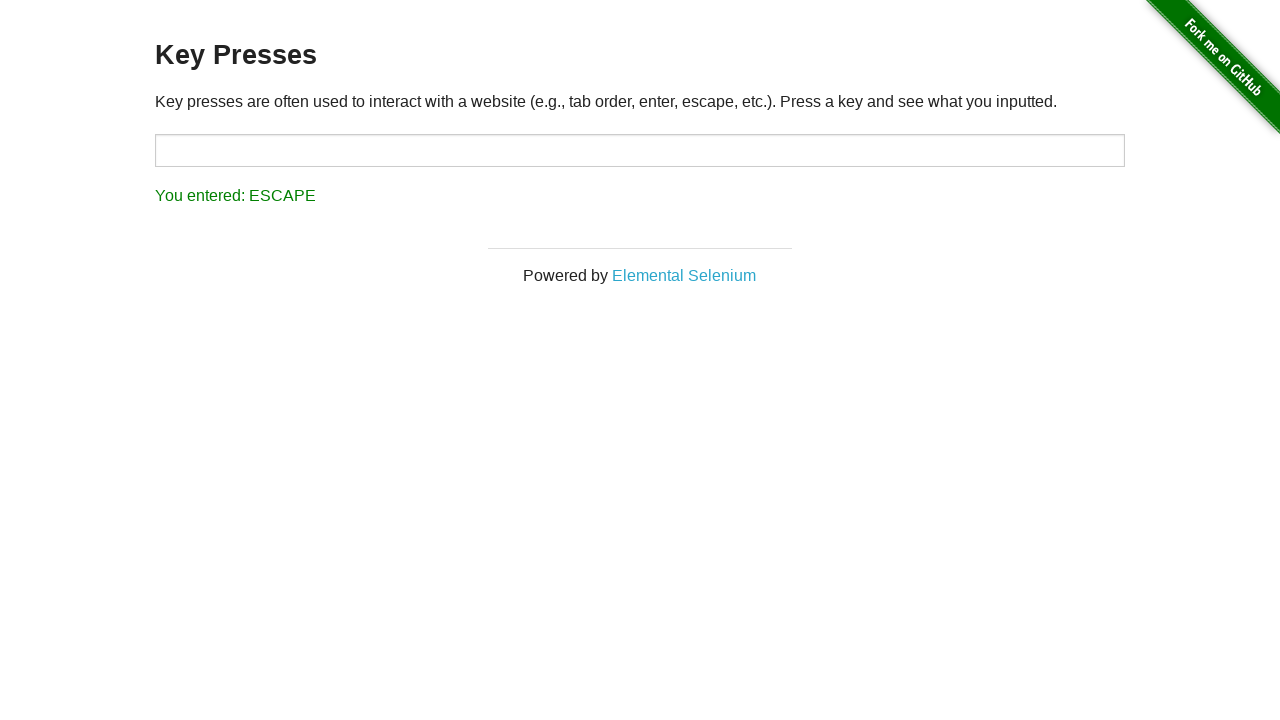

Pressed ENTER key on input field on xpath=//*[@class='no-js']
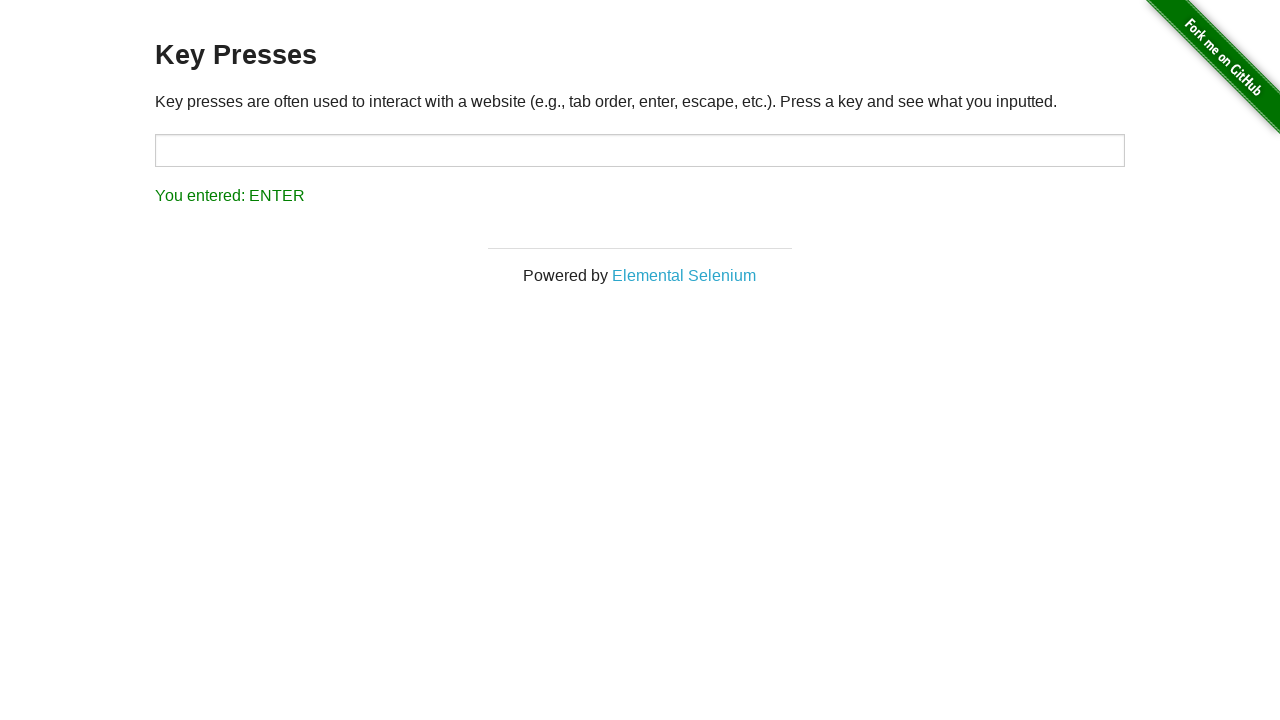

Verified result displays 'You entered: ENTER'
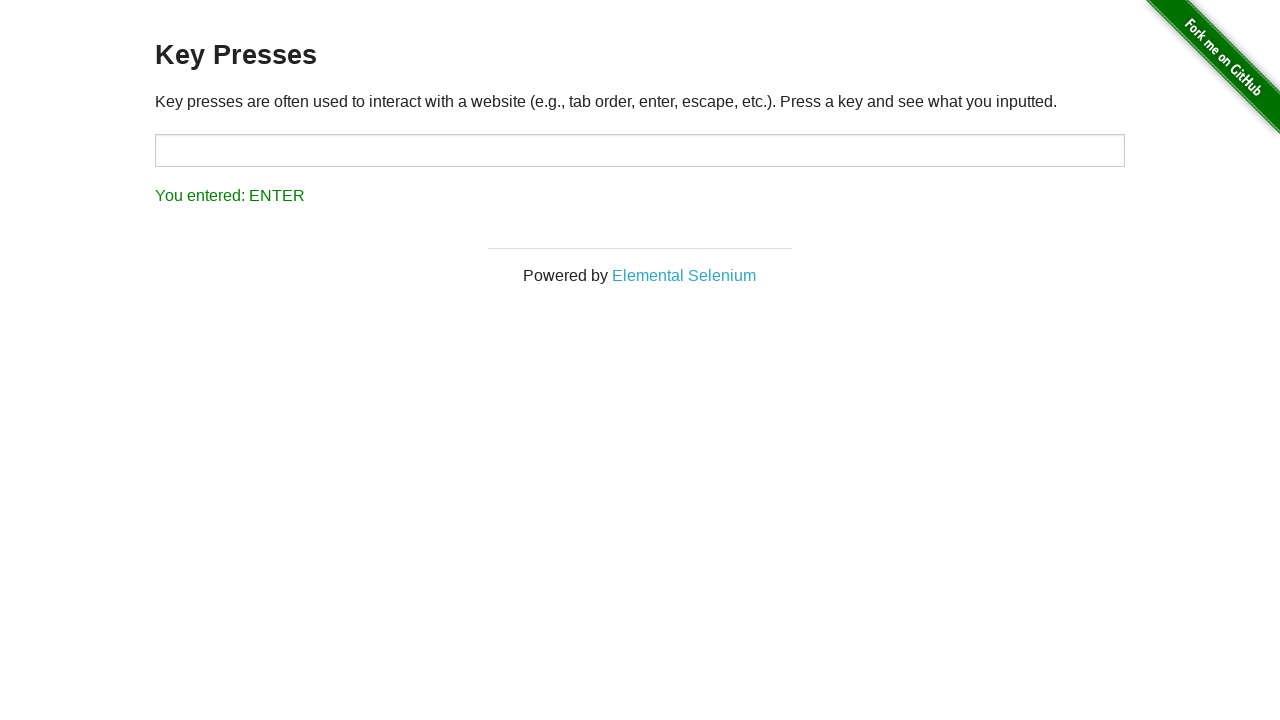

Pressed SPACE key on input field on xpath=//*[@class='no-js']
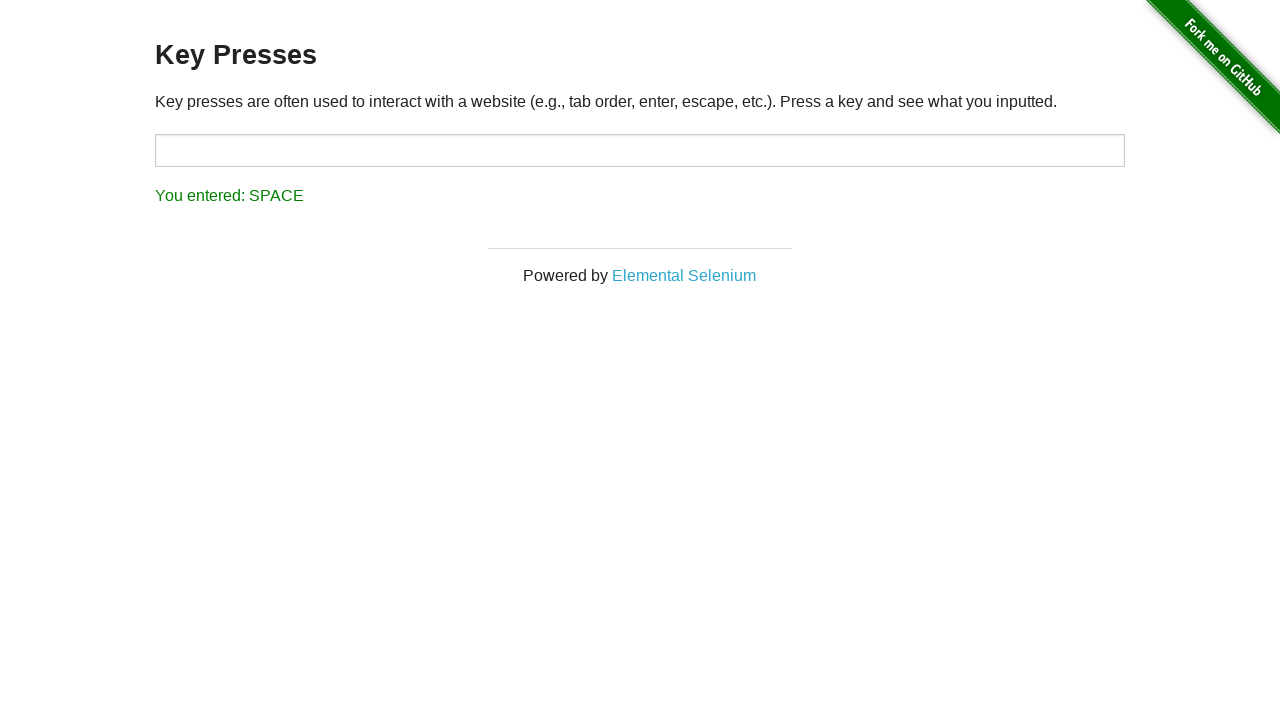

Verified result displays 'You entered: SPACE'
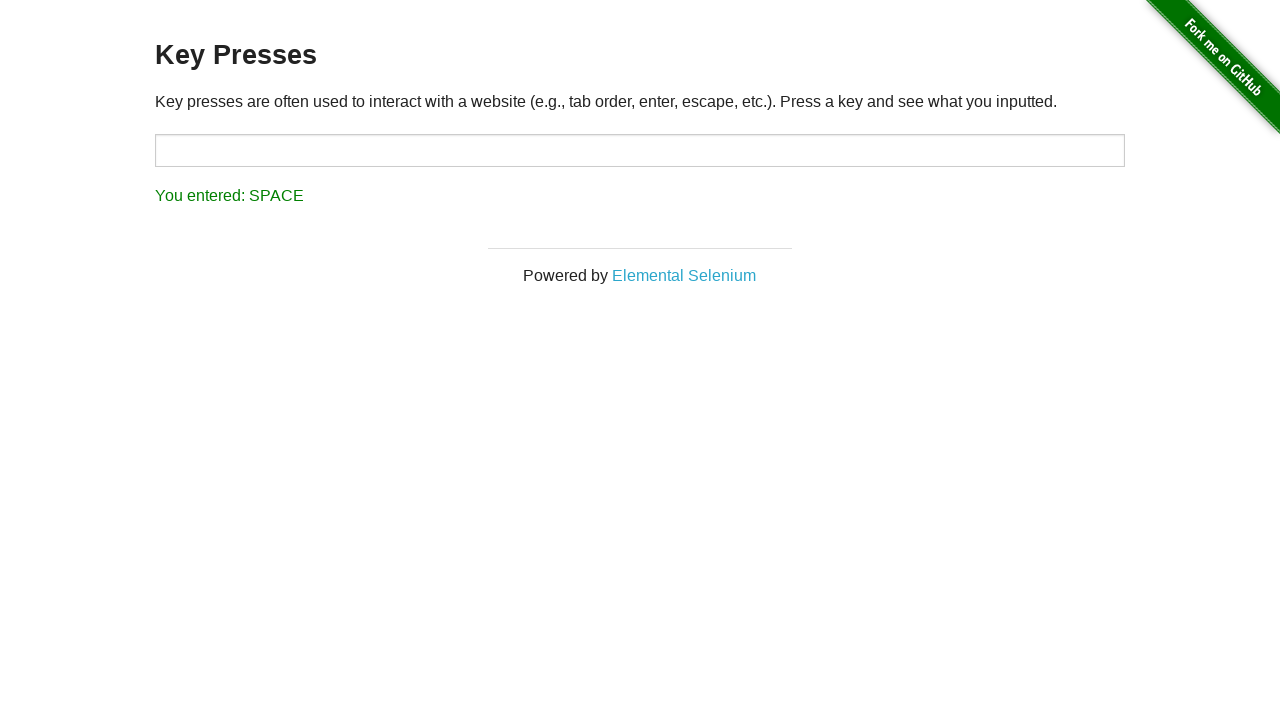

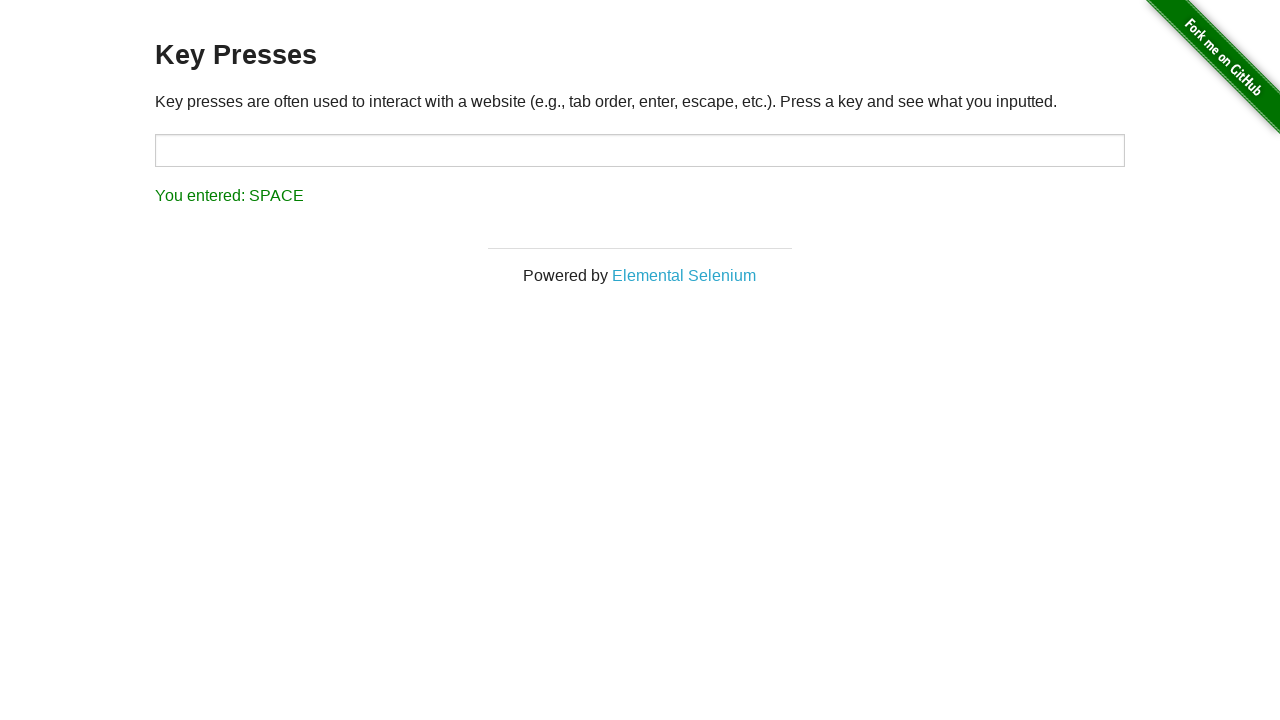